Tests registration form with confirm password field filled with valid data

Starting URL: http://bit.ly/dxqatest-online

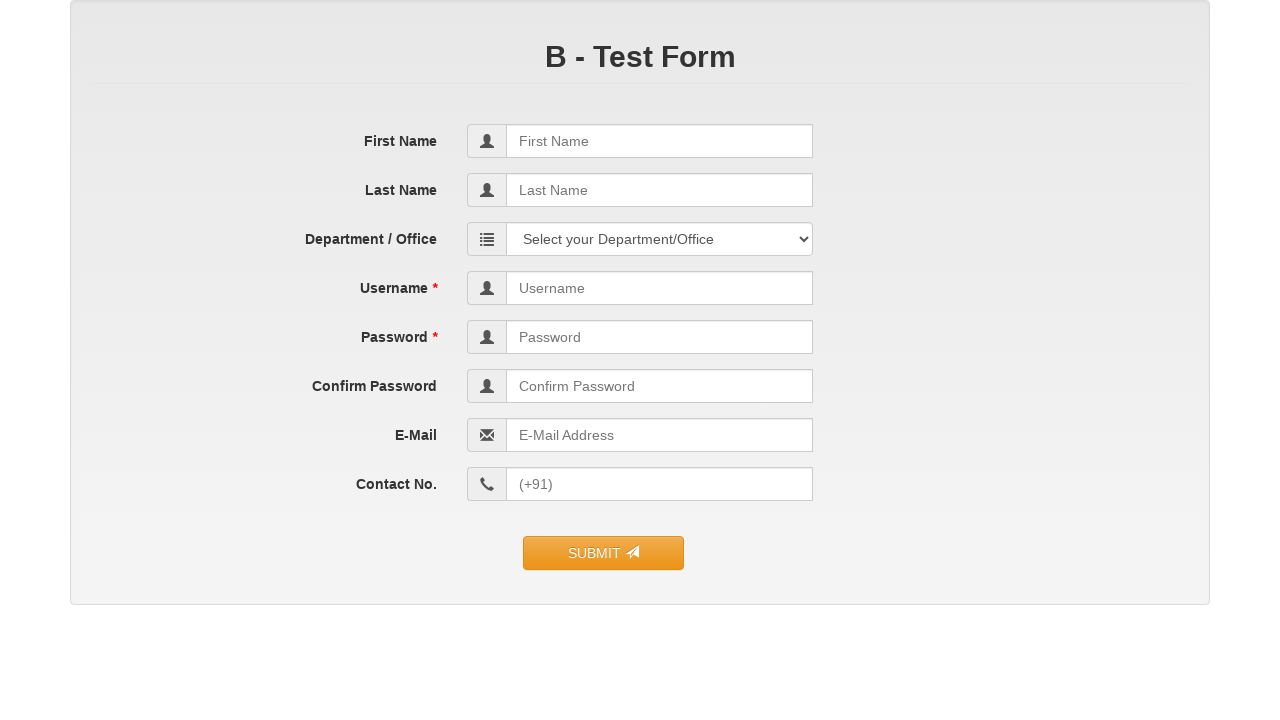

Filled first name field with 'Vivek' on input[name='first_name']
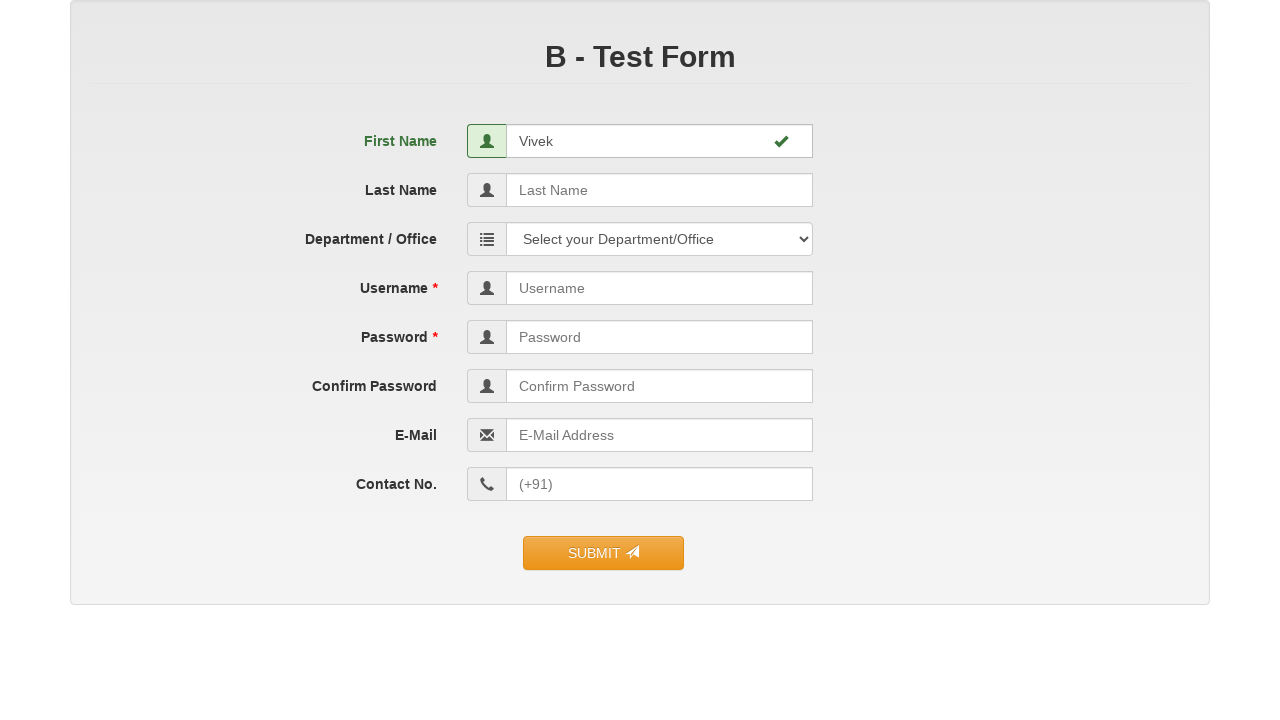

Filled last name field with 'Yadav' on input[name='last_name']
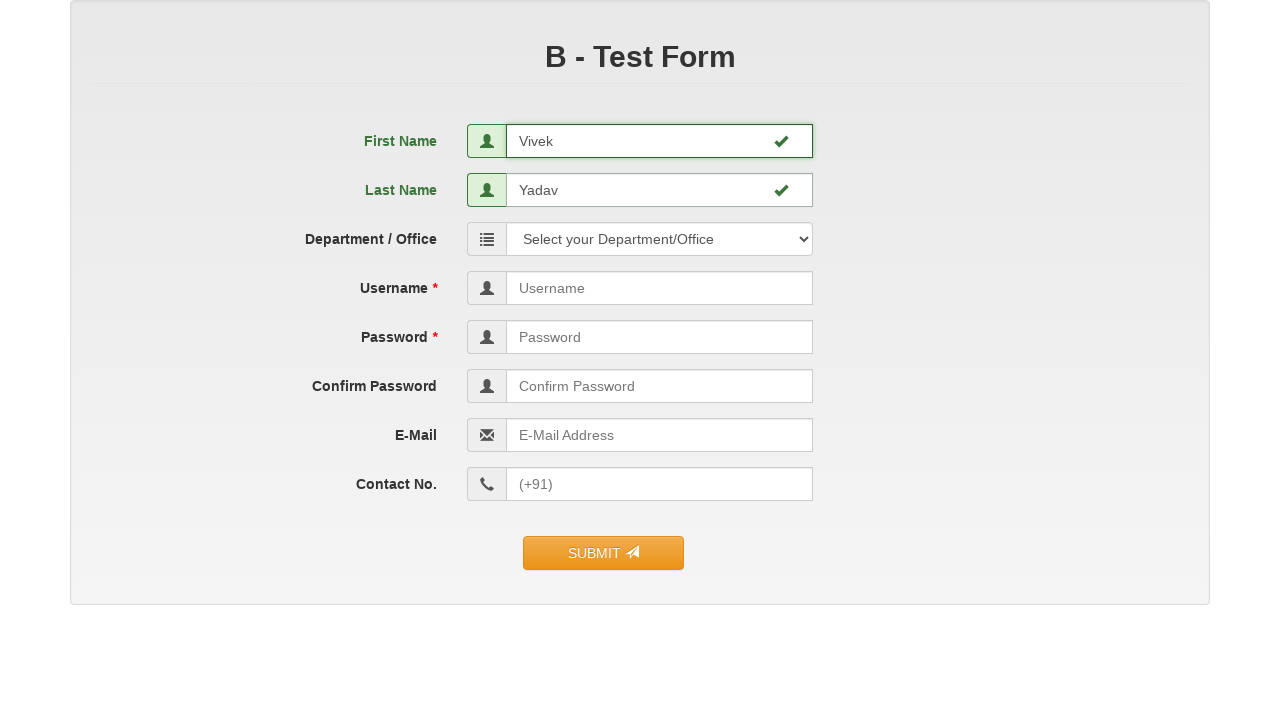

Filled username field with 'vivekdv01' on input[name='user_name']
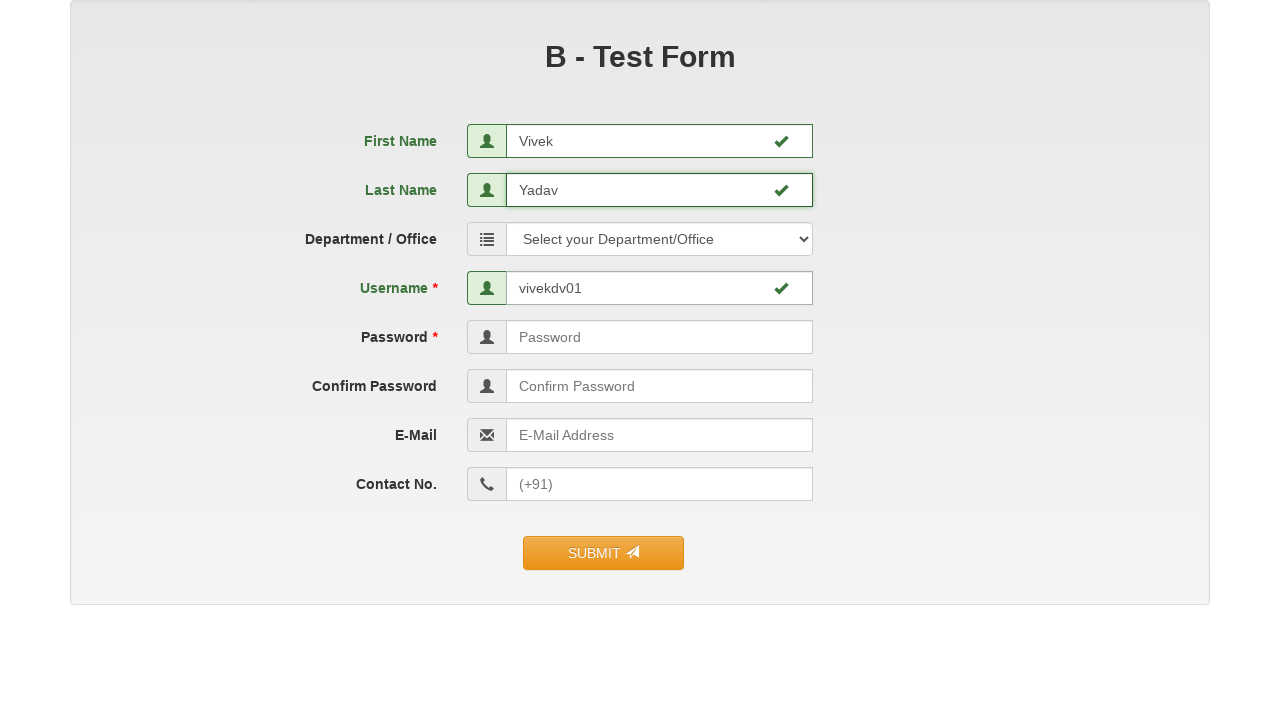

Filled password field with 'Vivek@123' on input[name='user_password']
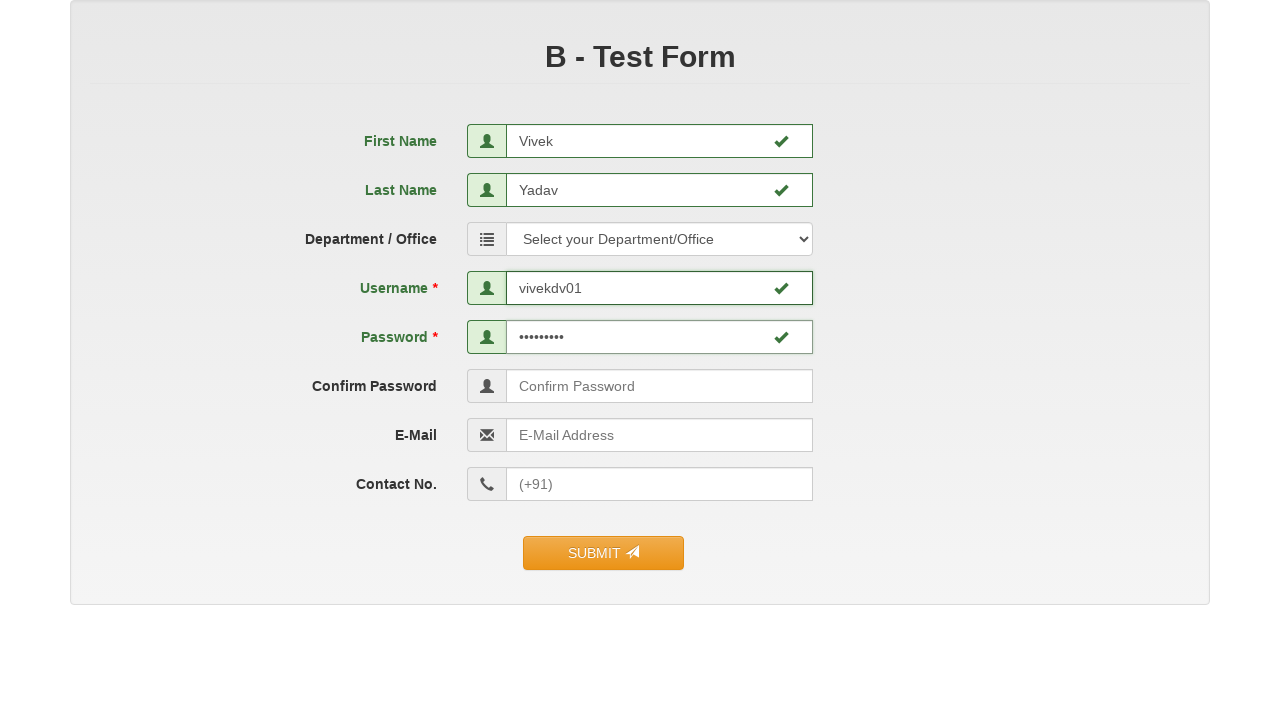

Filled confirm password field with 'Vivek@123' - matching password for valid registration on input[name='confirm_password']
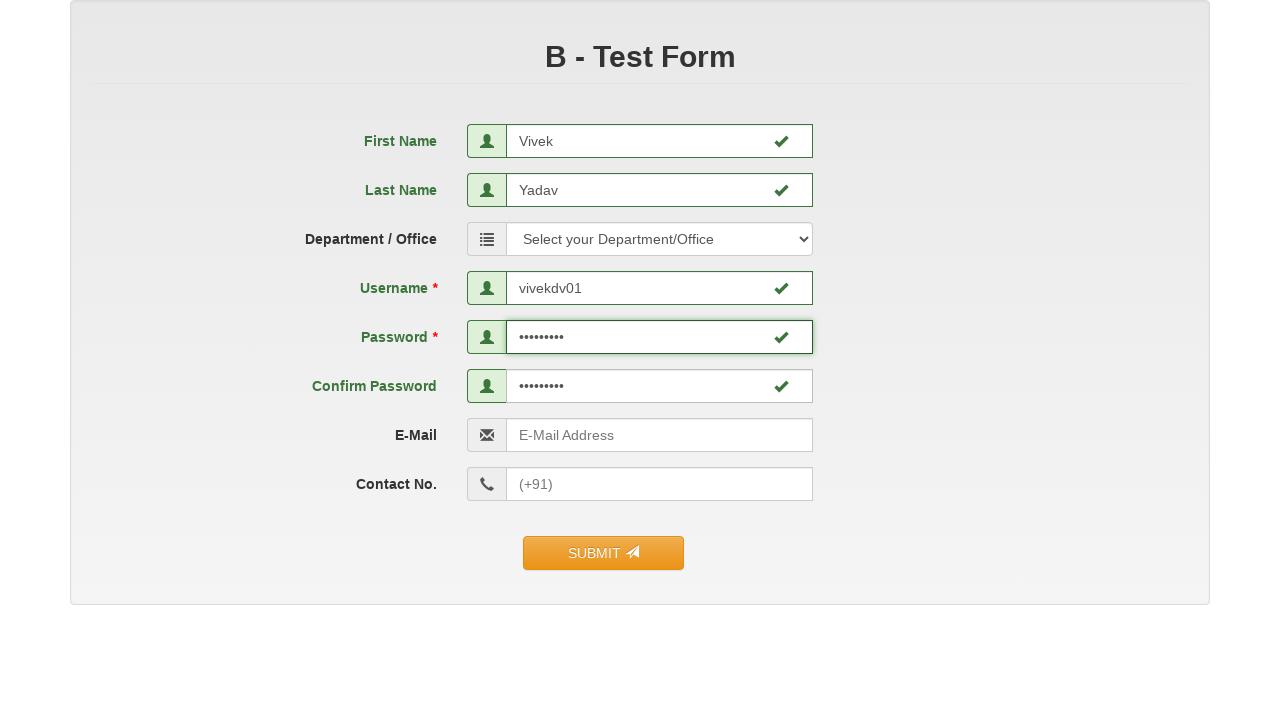

Filled email field with 'vivekdv01@gmail.com' on input[name='email']
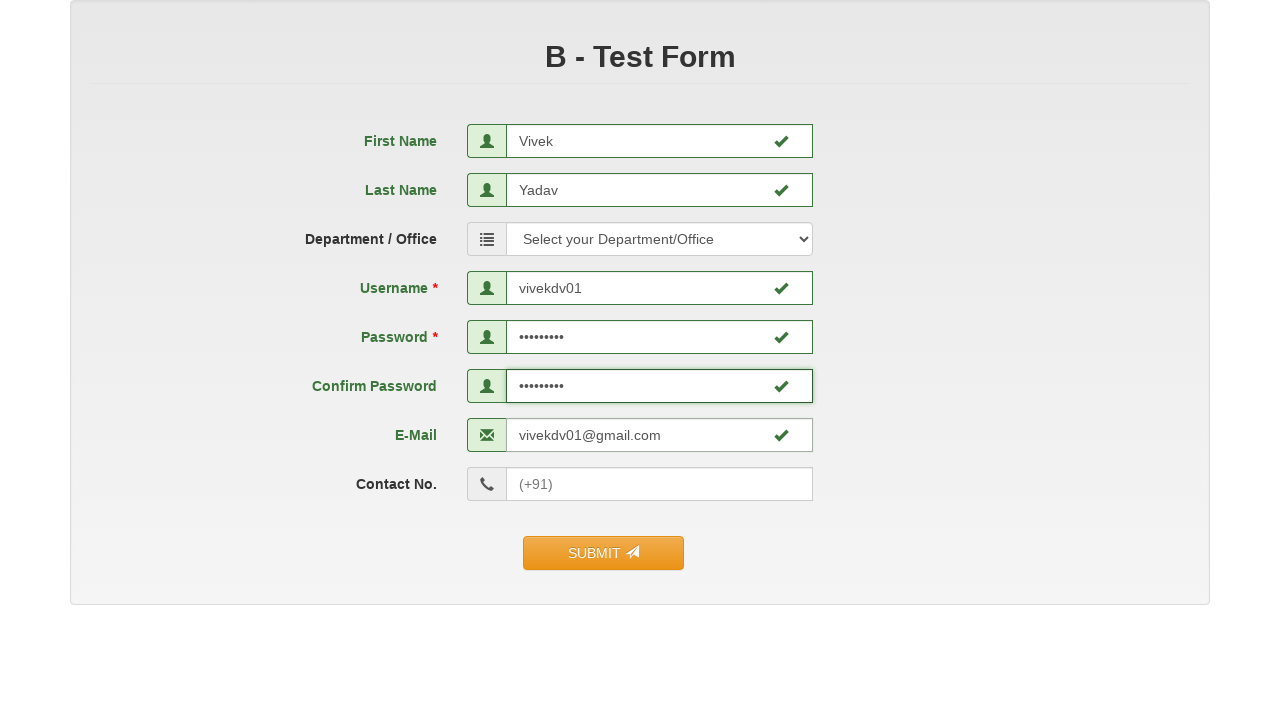

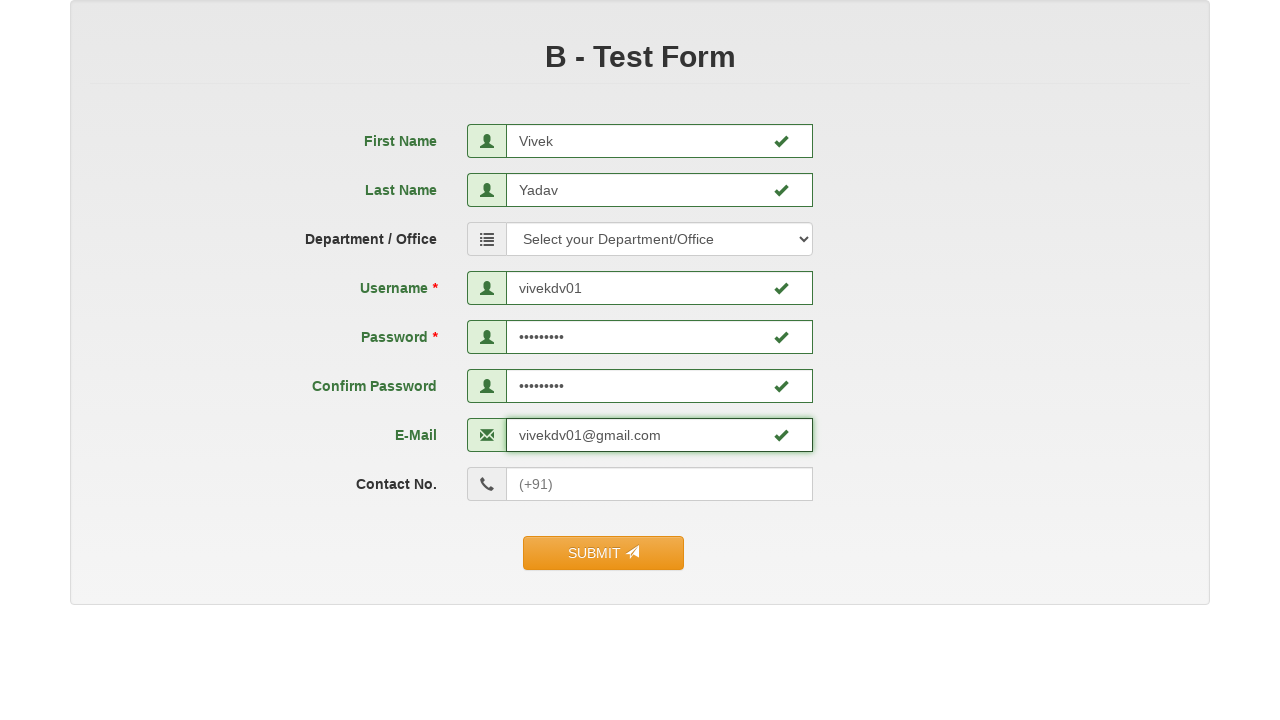